Tests ad form submission with special characters only in the email field to verify validation behavior.

Starting URL: https://elenta.lt/patalpinti/ivesti-informacija?categoryId=AutoMoto_Automobiliai&actionId=Siulo&returnurl=%2F

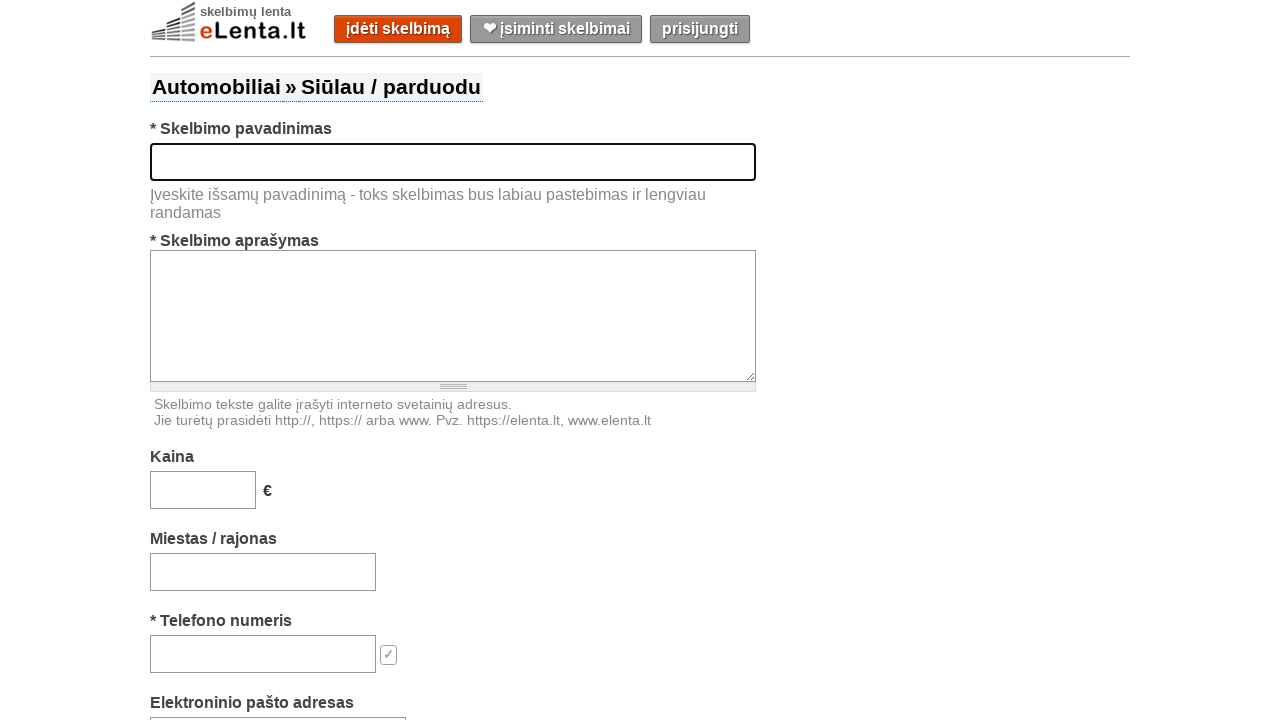

Filled title field with 'Used Lada with golden rims' on #title
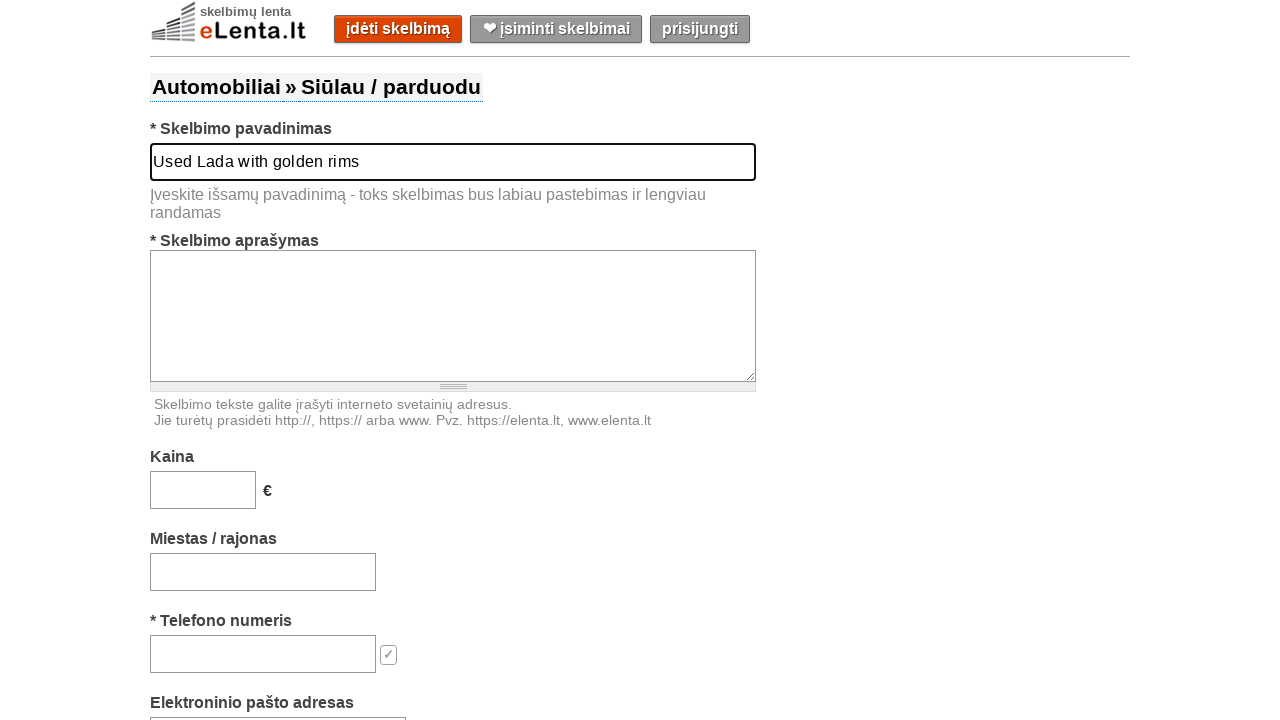

Filled description field with car details on #text
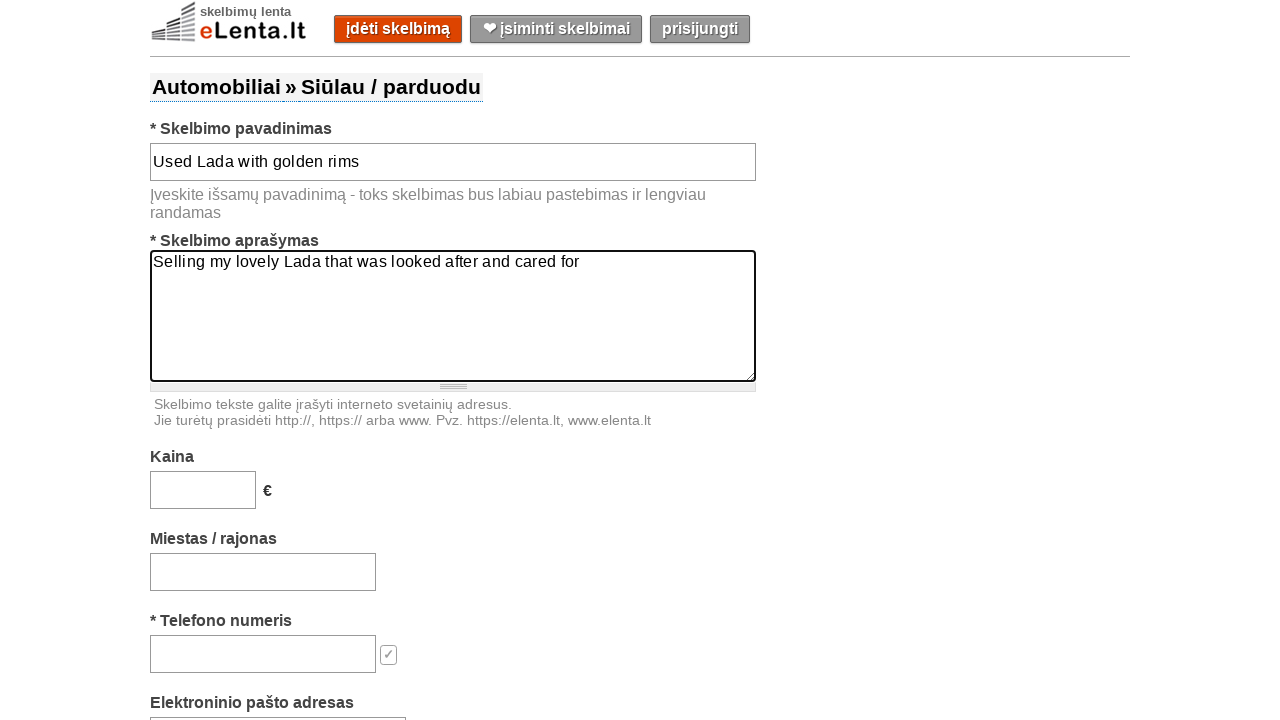

Filled price field with '15000' on #price
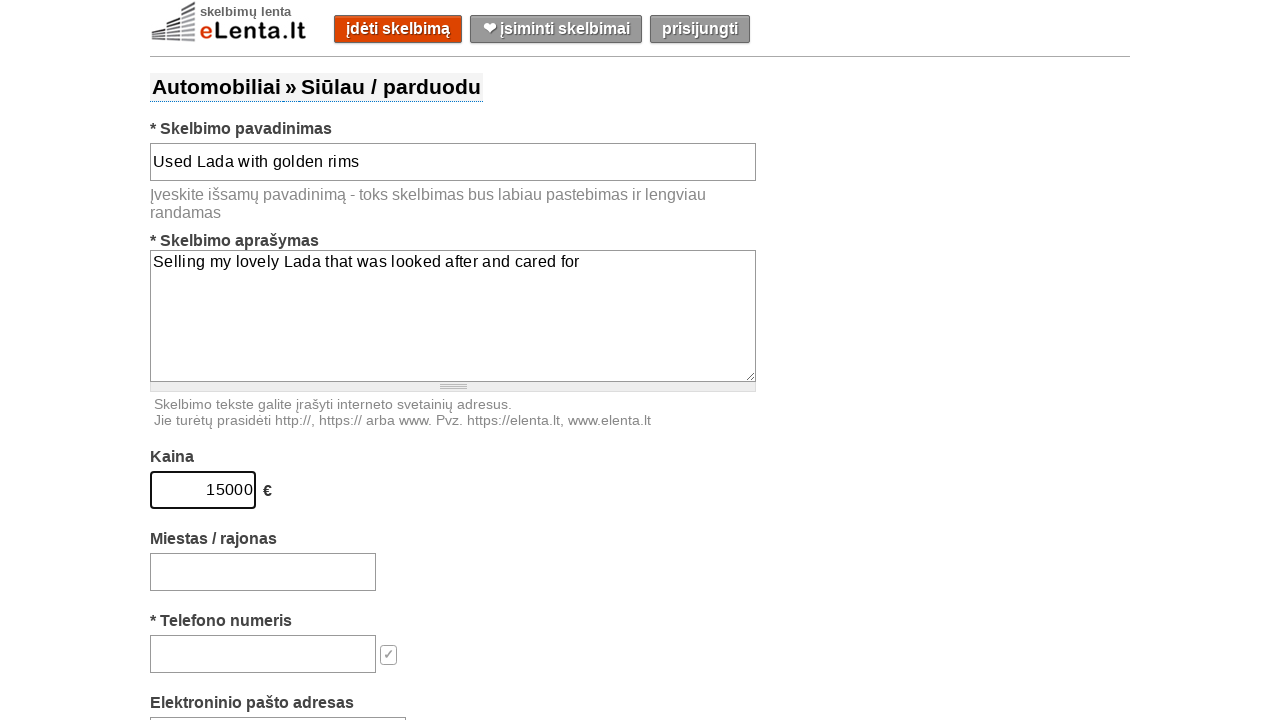

Filled location field with 'Gargždai' on #location-search-box
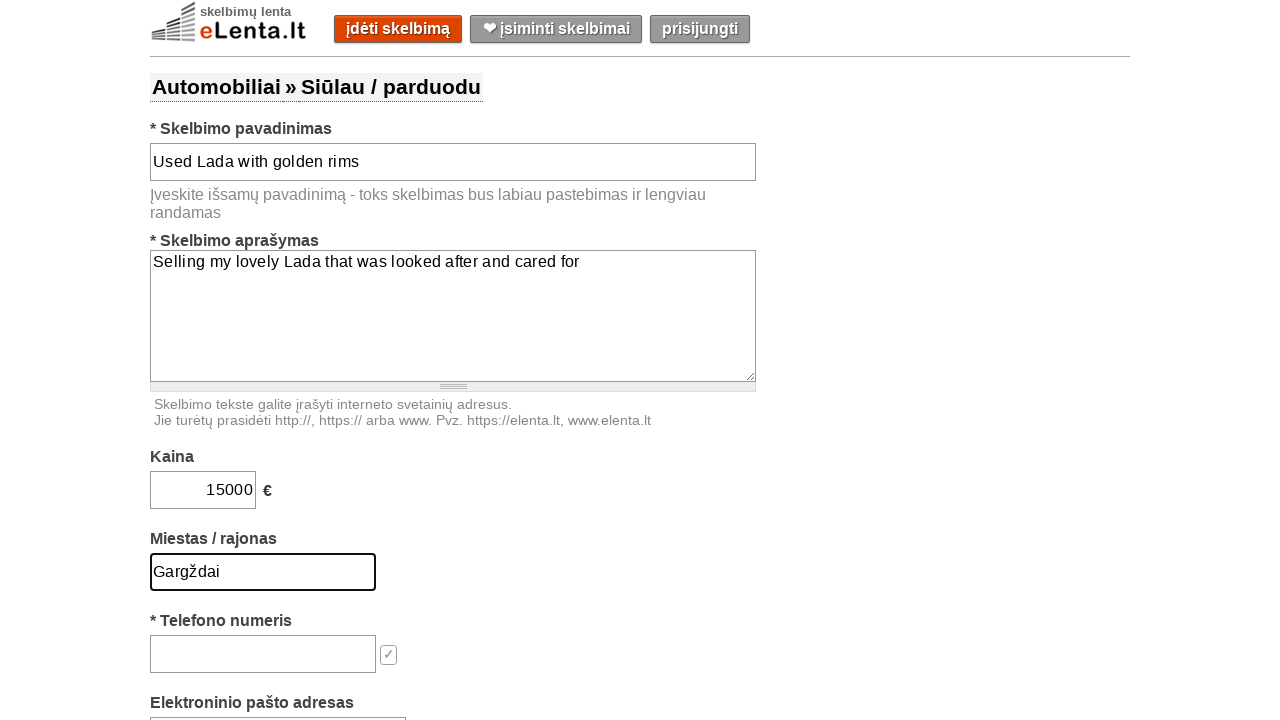

Filled phone field with '37061072845' on #phone
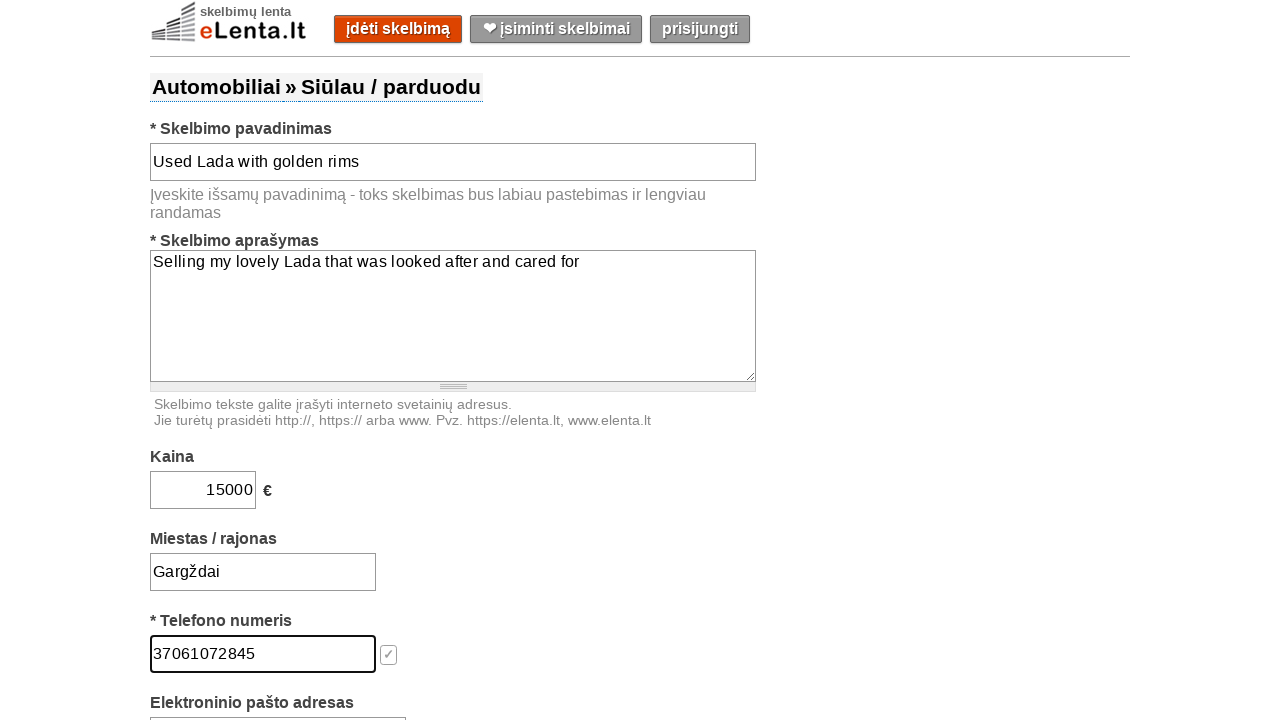

Filled email field with special characters only '<>/?!#$%^&' to test validation on #email
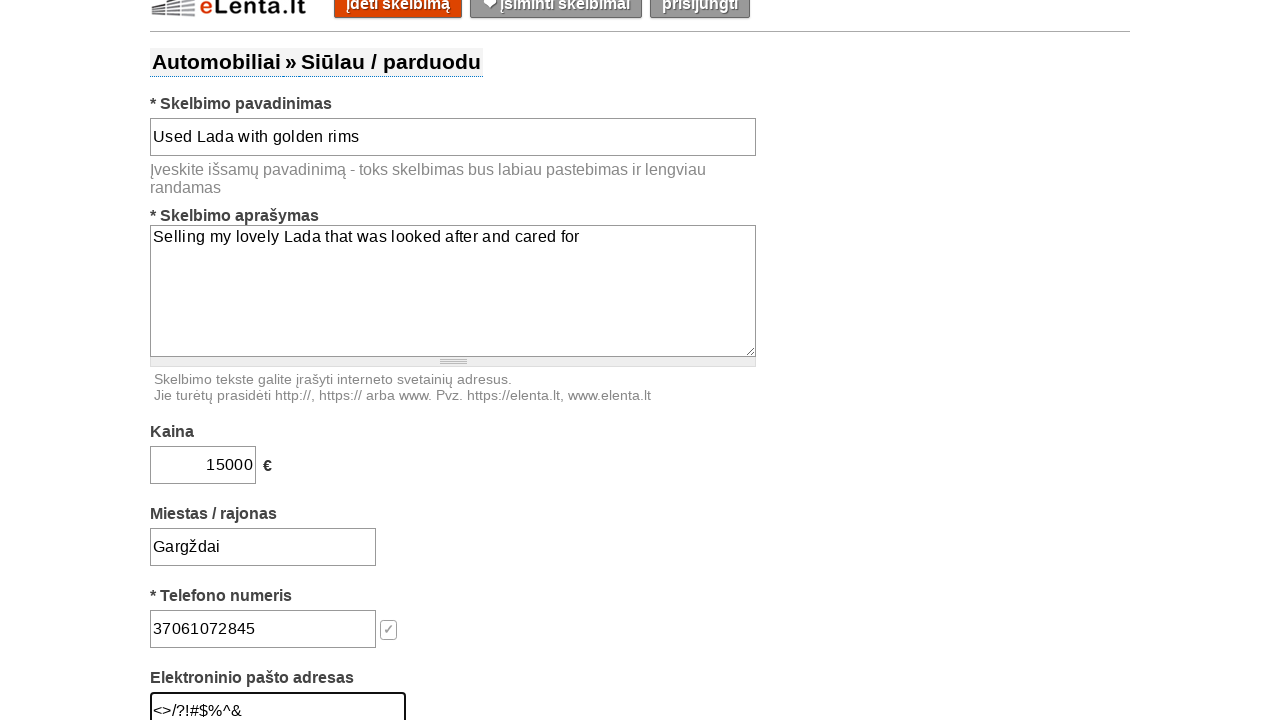

Clicked submit button to attempt form submission with invalid email at (659, 360) on #submit-button
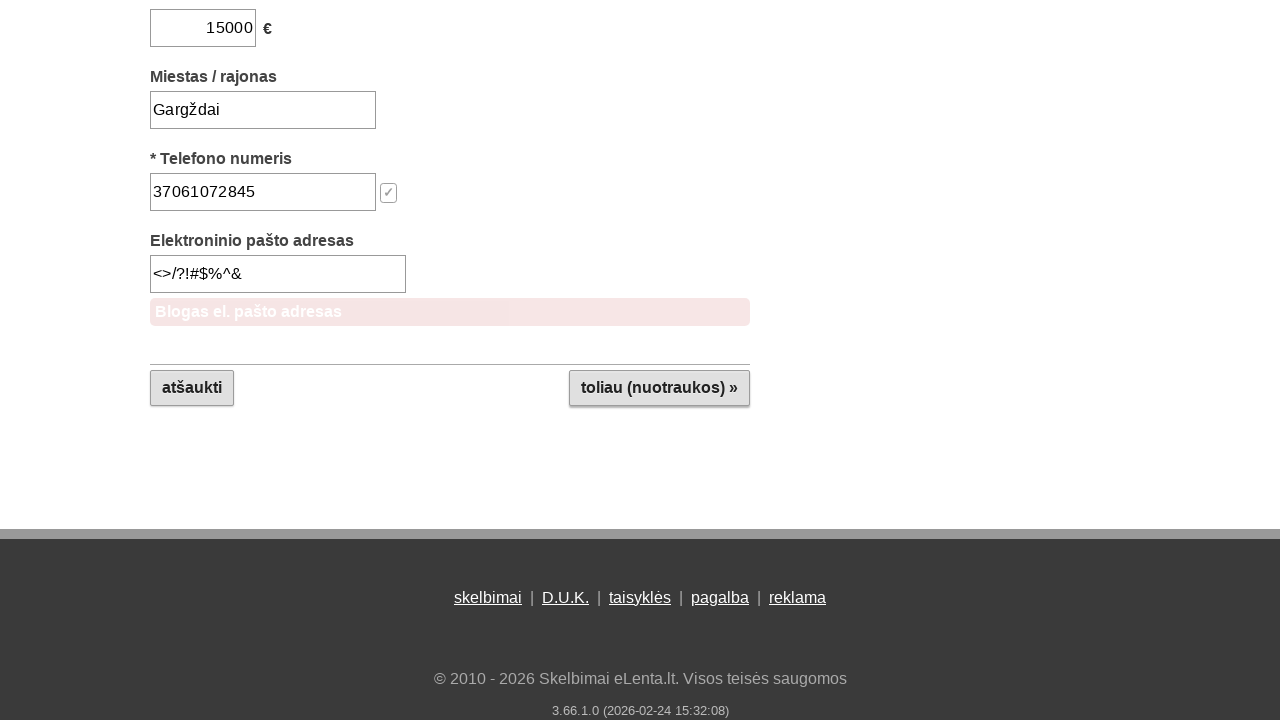

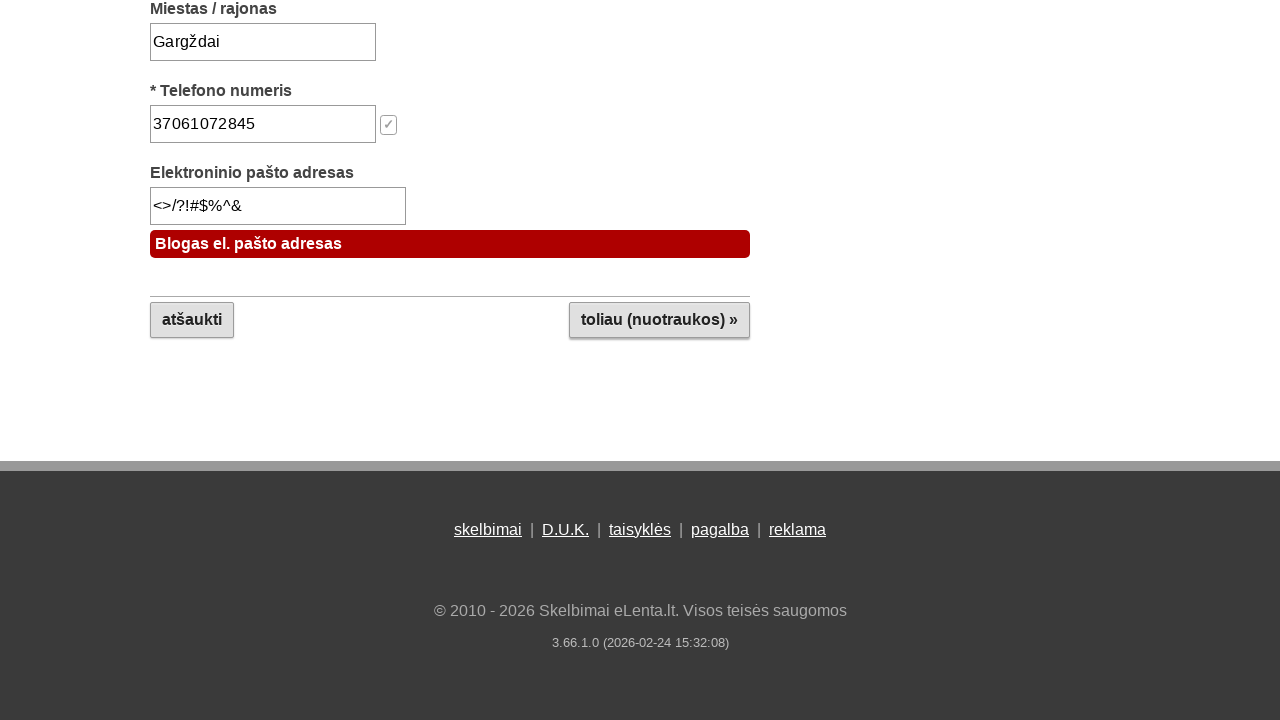